Tests a simple form by filling in first name, last name, city, and country fields using different locator strategies, then submits the form by clicking a button.

Starting URL: http://suninjuly.github.io/simple_form_find_task.html

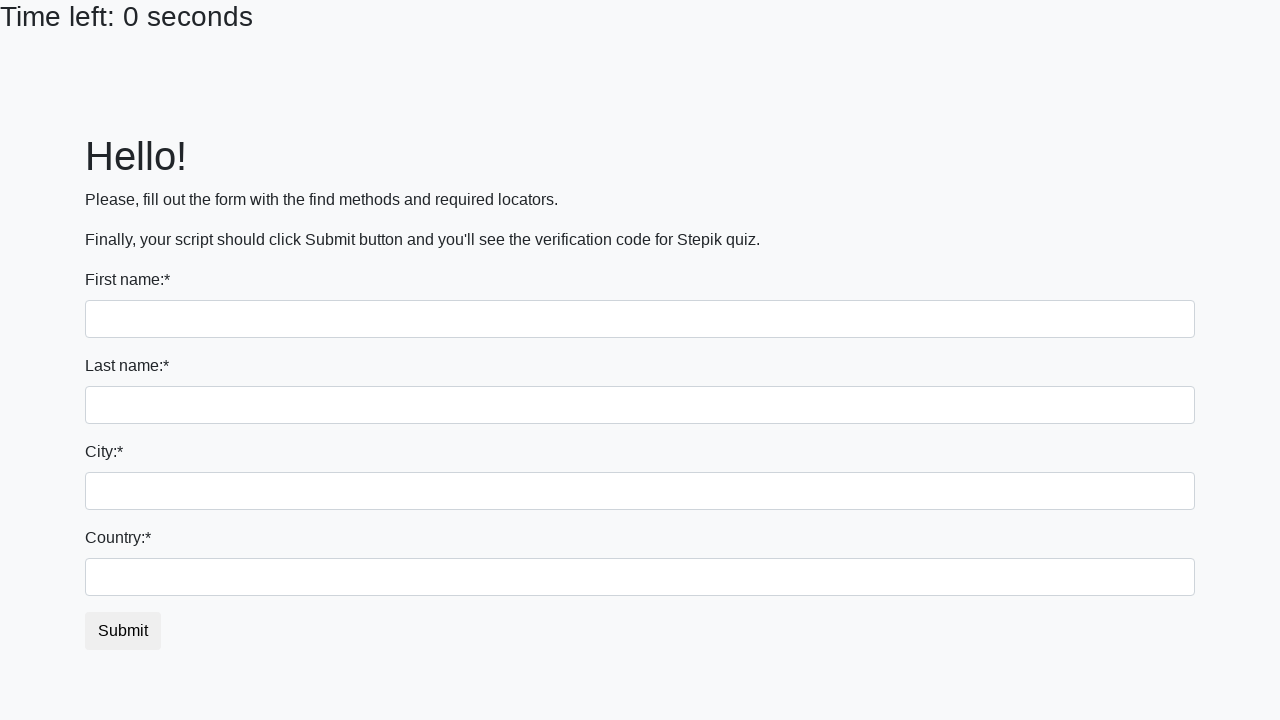

Filled first name field with 'Ivan' on input
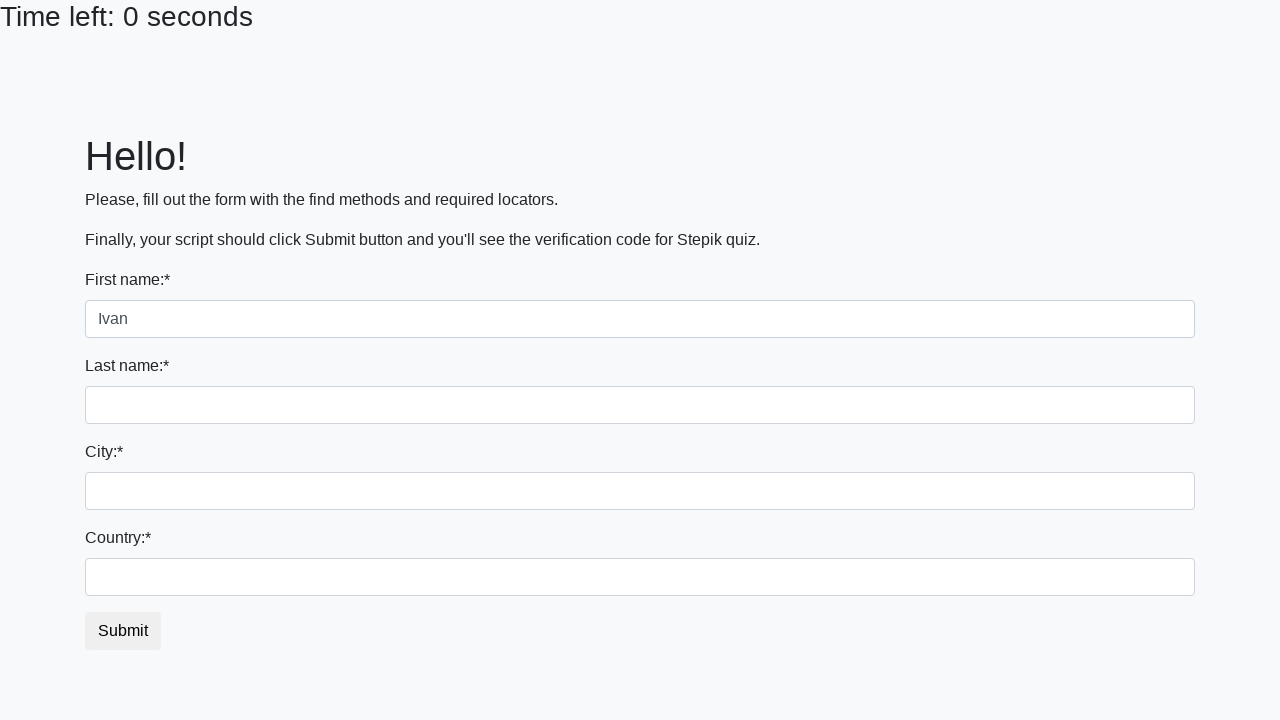

Filled last name field with 'Petrov' on input[name='last_name']
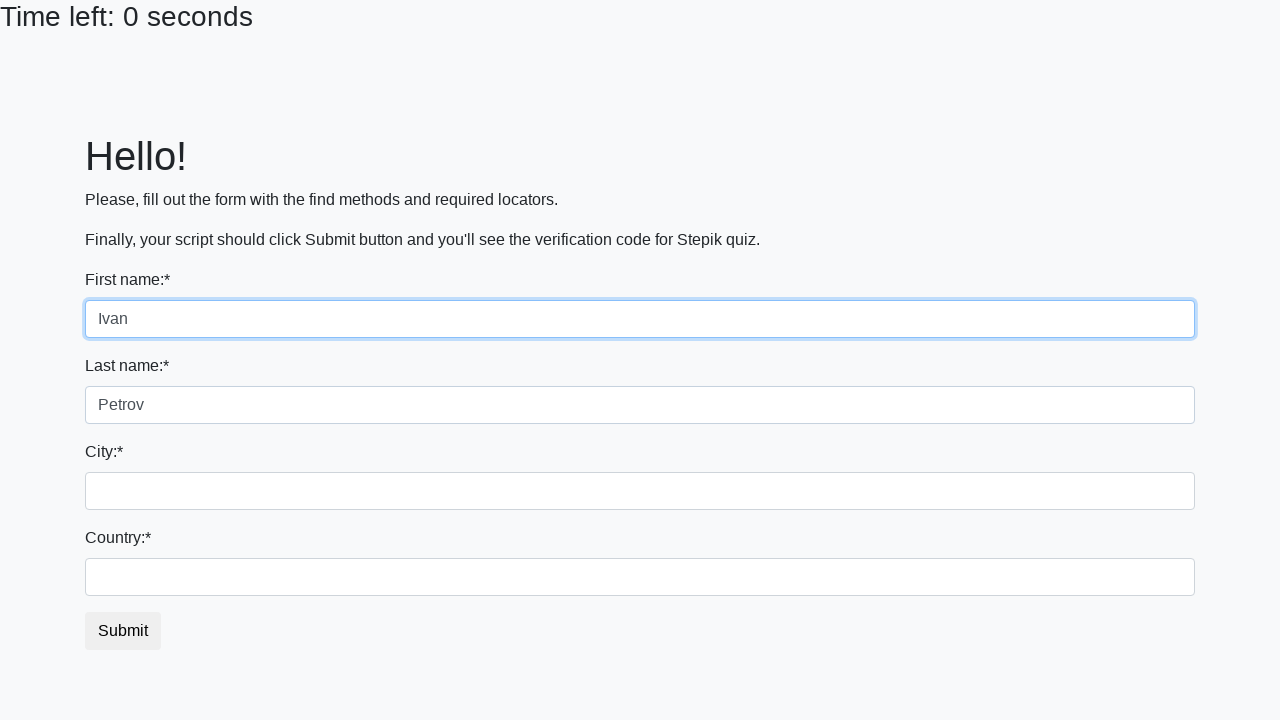

Filled city field with 'Smolensk' on .form-control.city
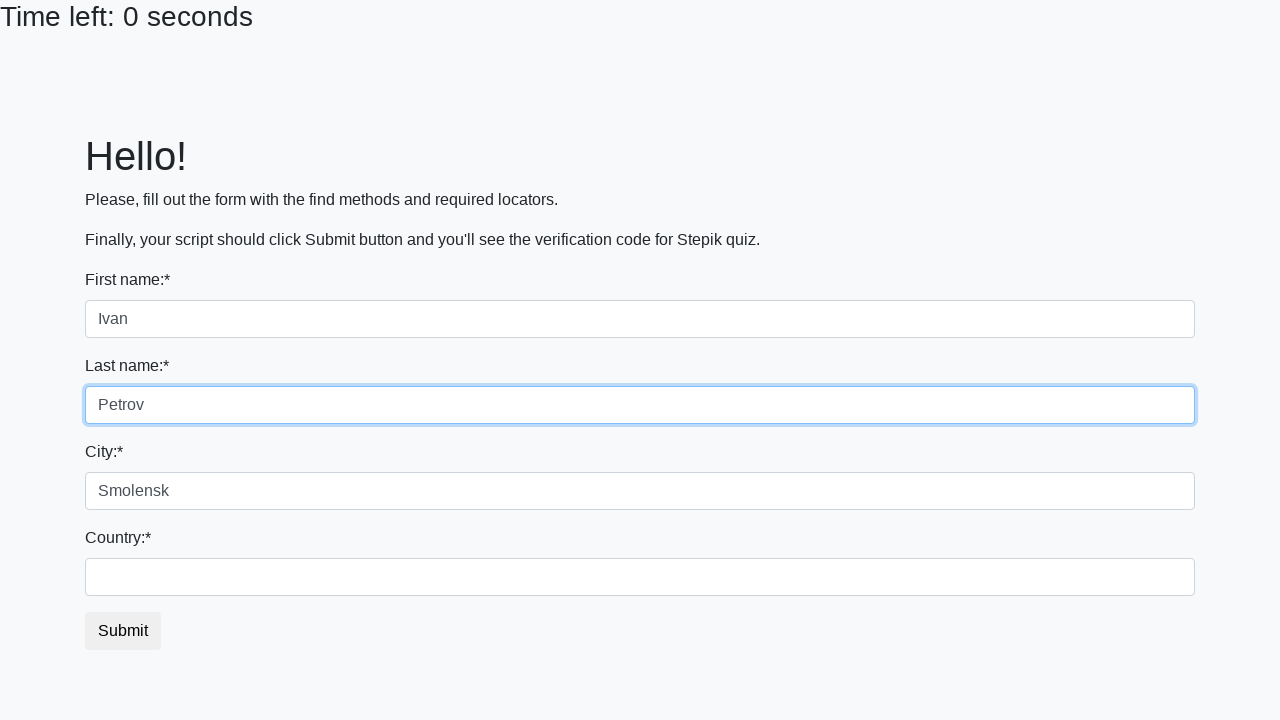

Filled country field with 'Russia' on #country
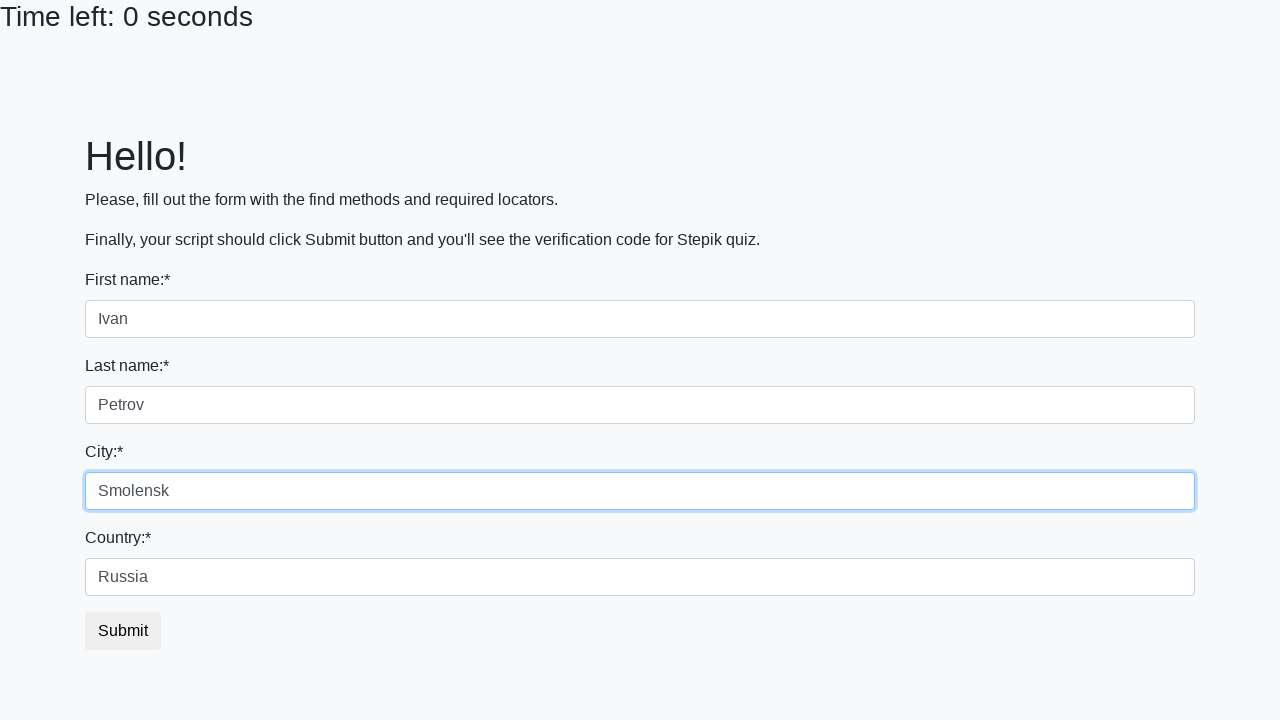

Clicked submit button to submit the form at (123, 631) on button.btn
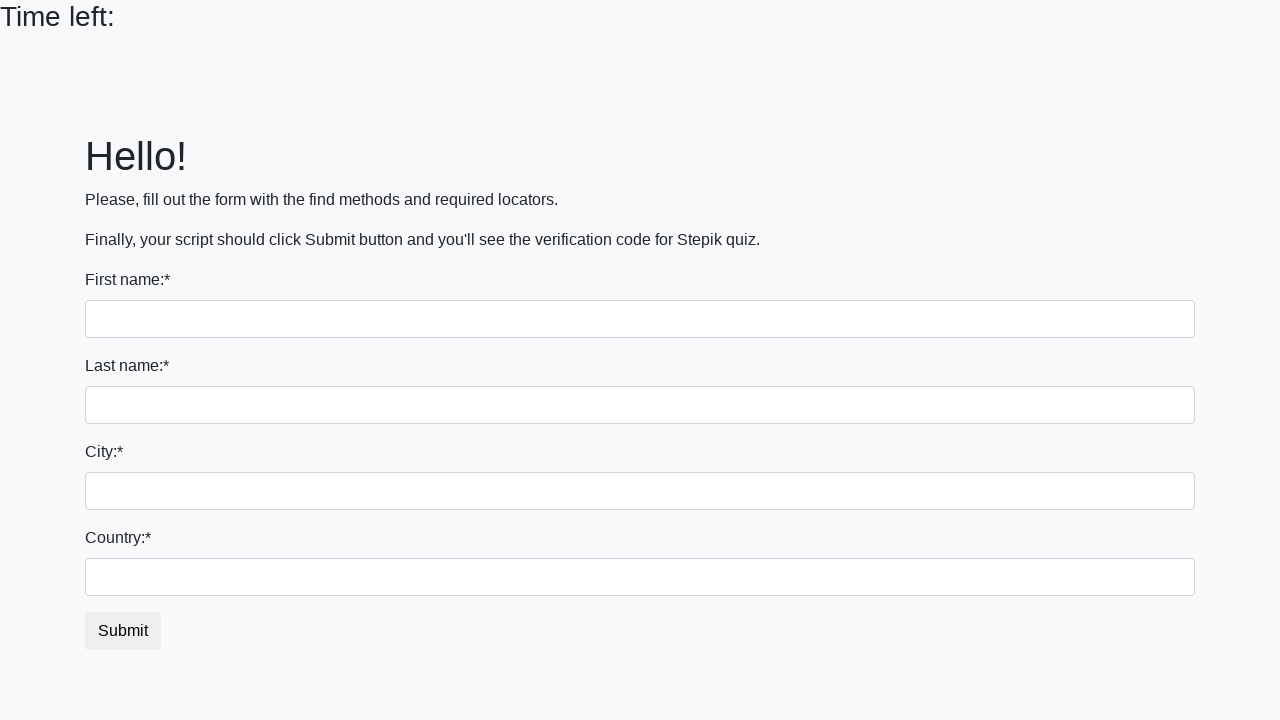

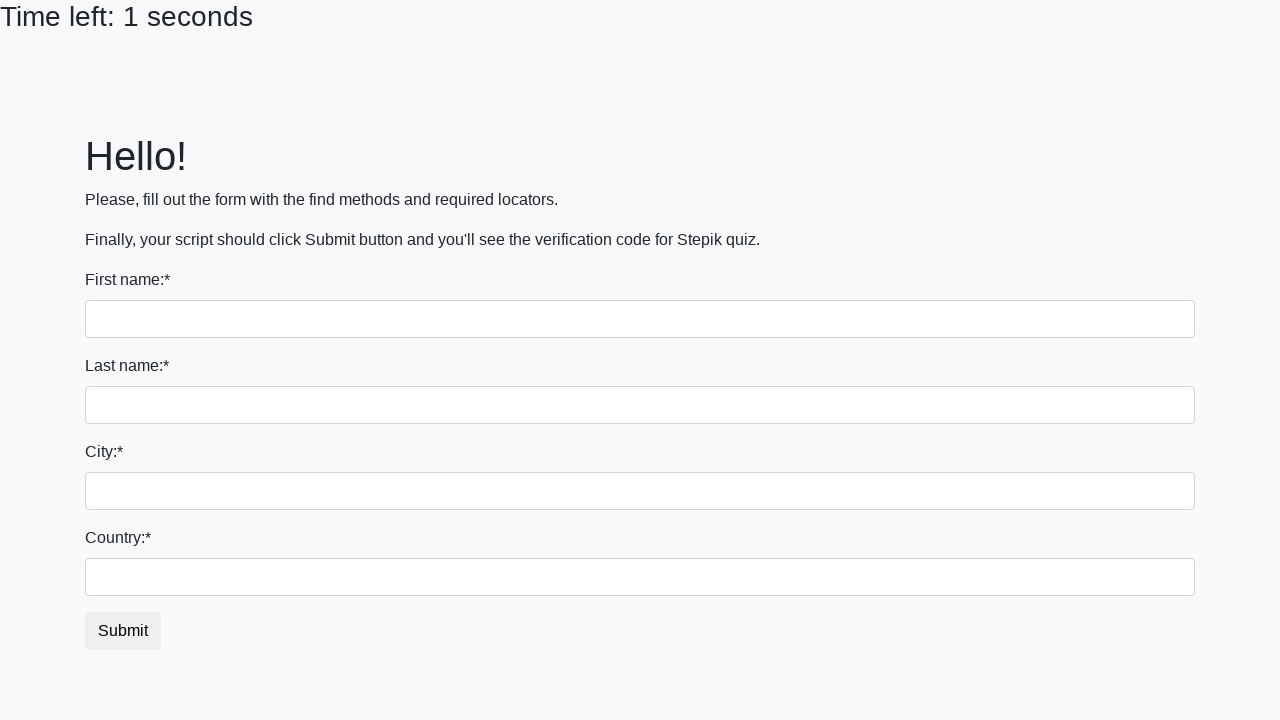